Navigates to the ITLearn360 website homepage and retrieves the page title to verify the page loaded correctly.

Starting URL: https://www.itlearn360.com/

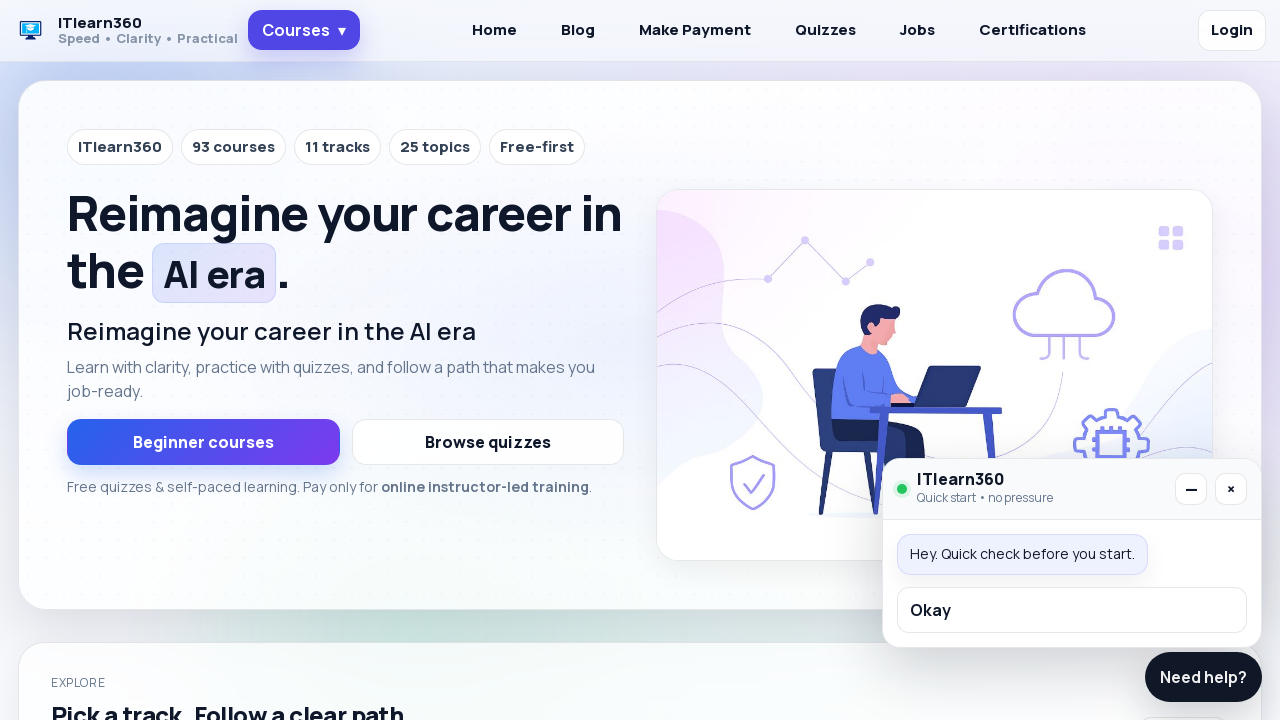

Waited for page to reach domcontentloaded state
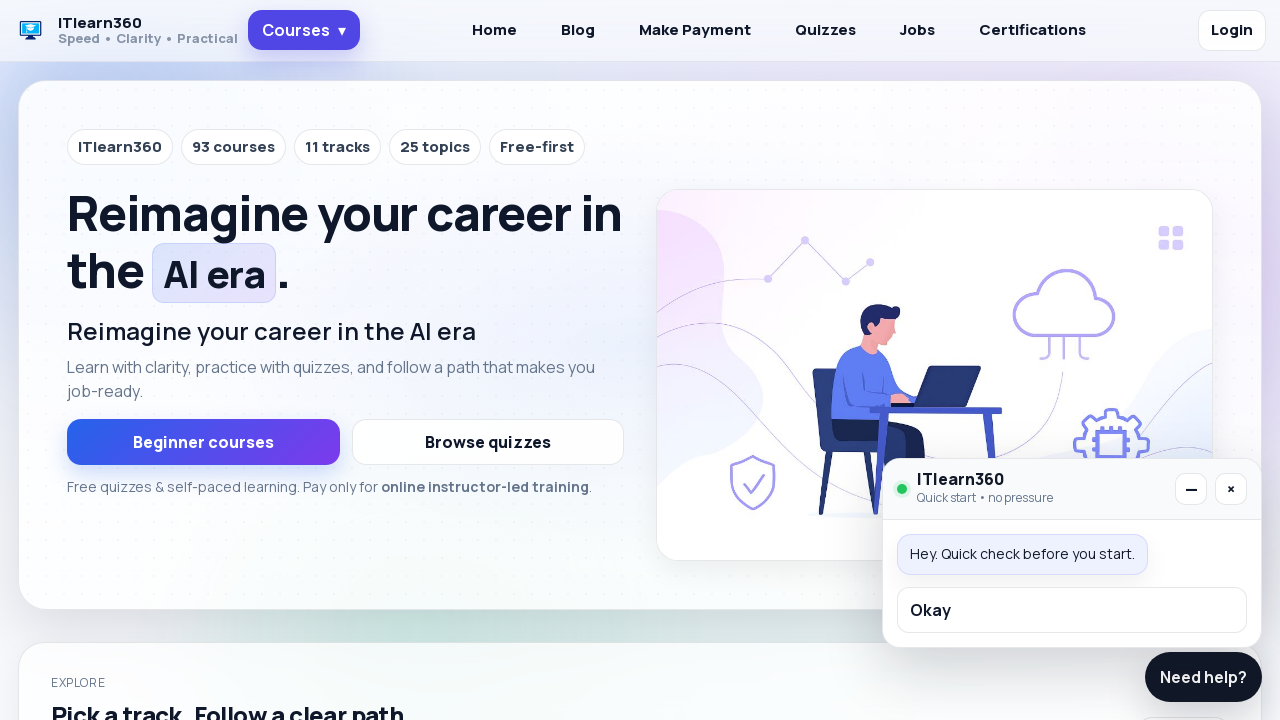

Retrieved page title: 'ITlearn360 | Speed • Clarity • Practical'
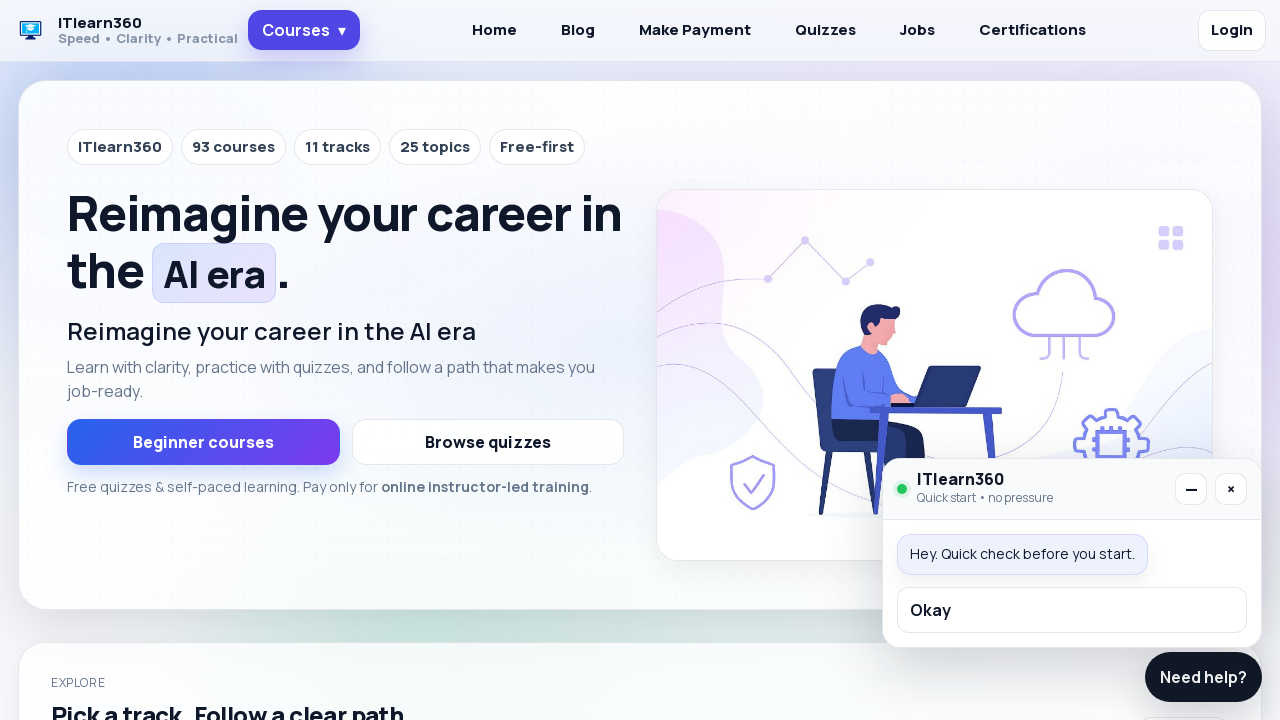

Verified that page title is not empty
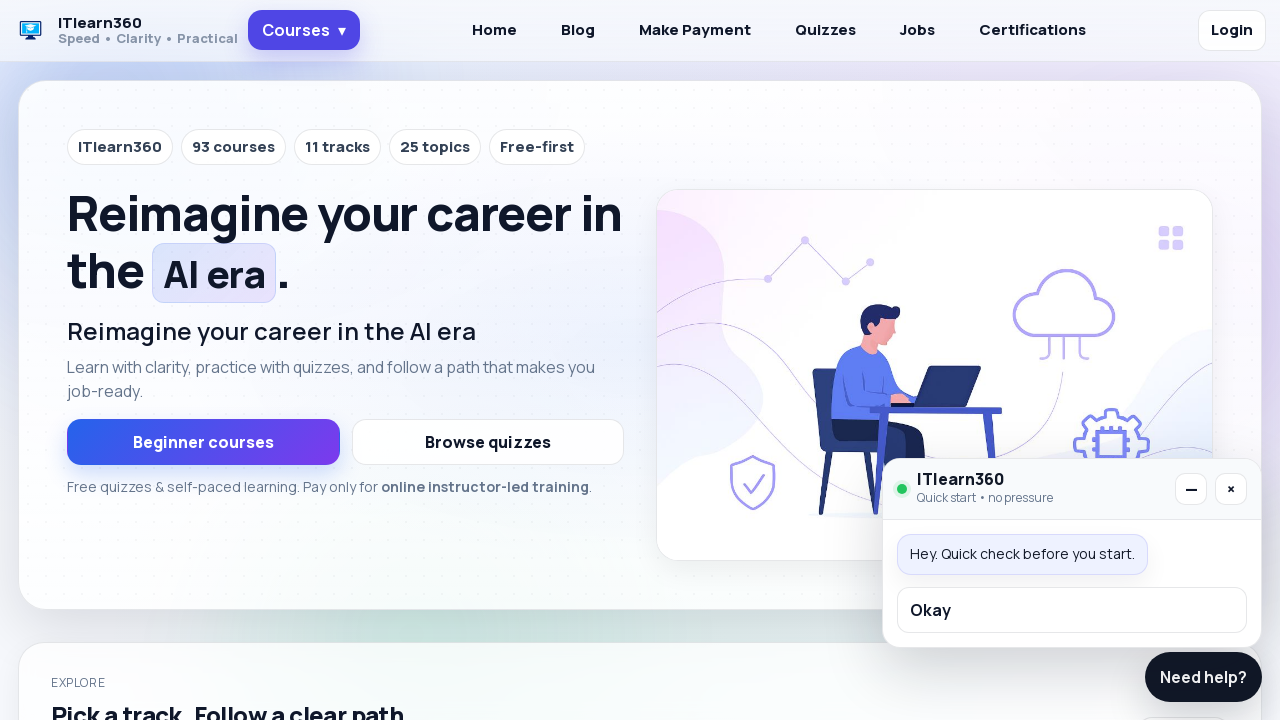

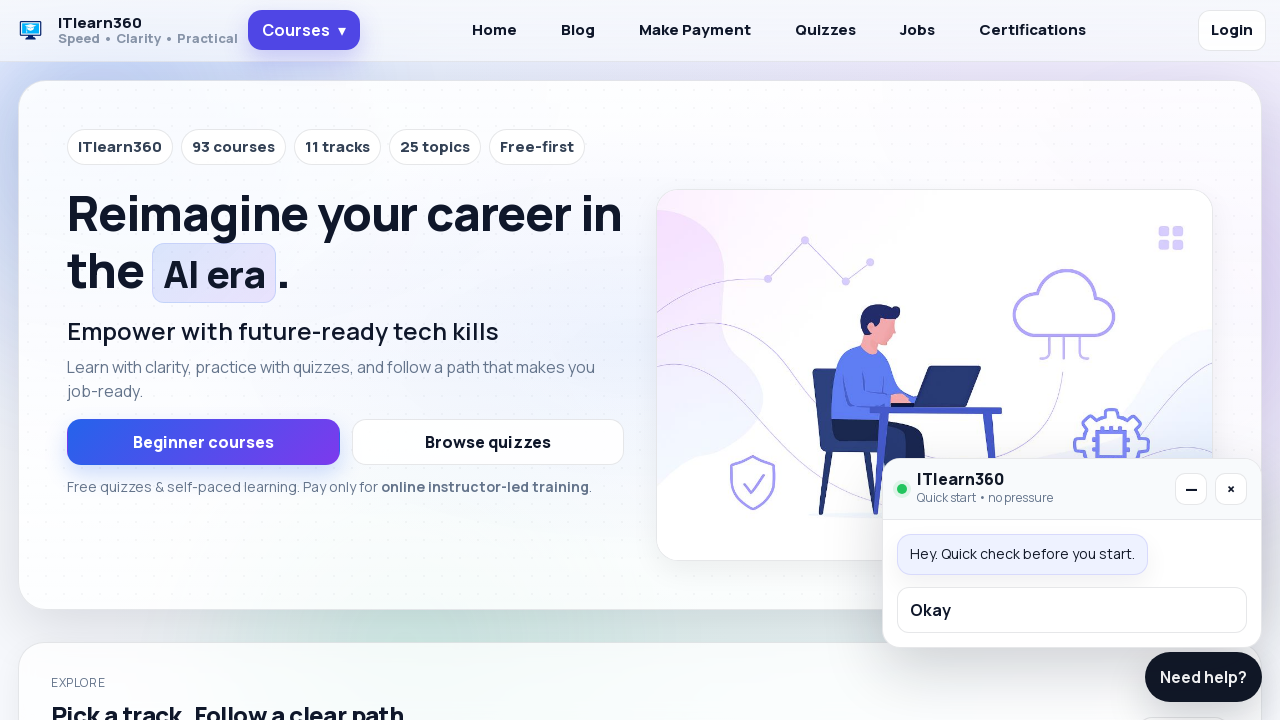